Tests datalist interaction by clicking on a datalist input field, retrieving an option value from the datalist, and filling the input with that option value to verify it equals "New York".

Starting URL: https://bonigarcia.dev/selenium-webdriver-java/web-form.html

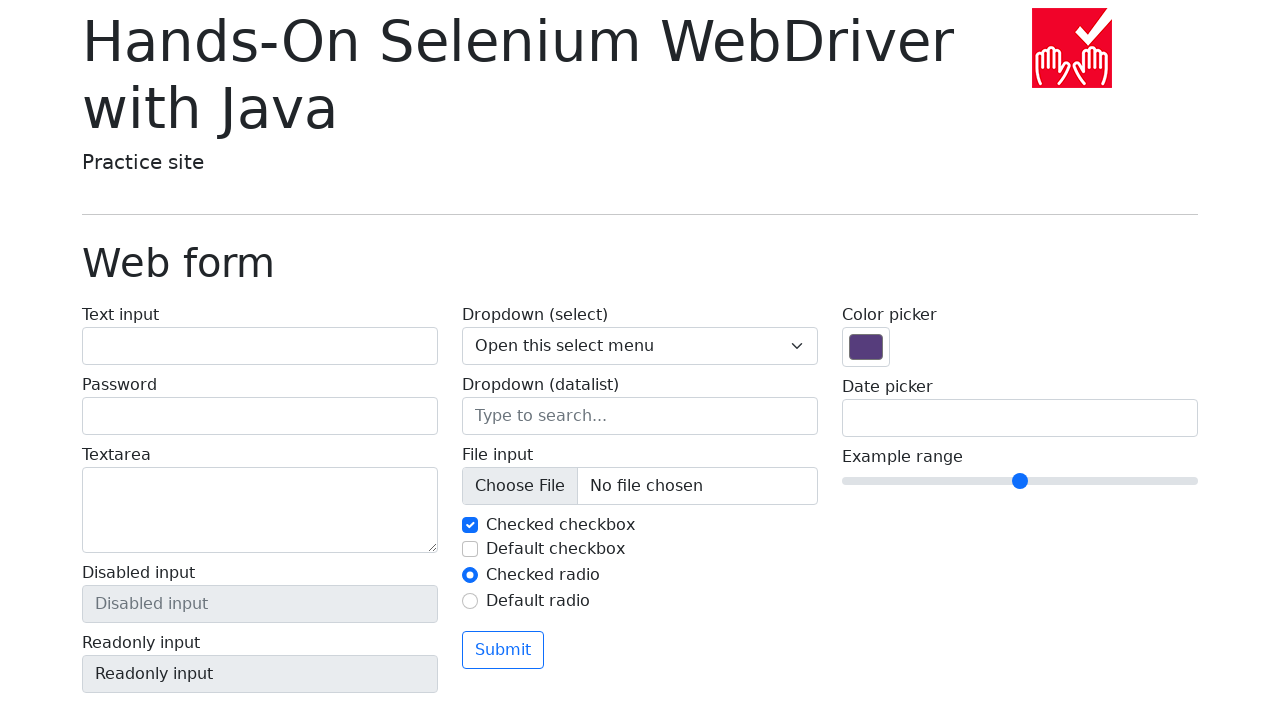

Clicked on the datalist input field at (640, 416) on input[name='my-datalist']
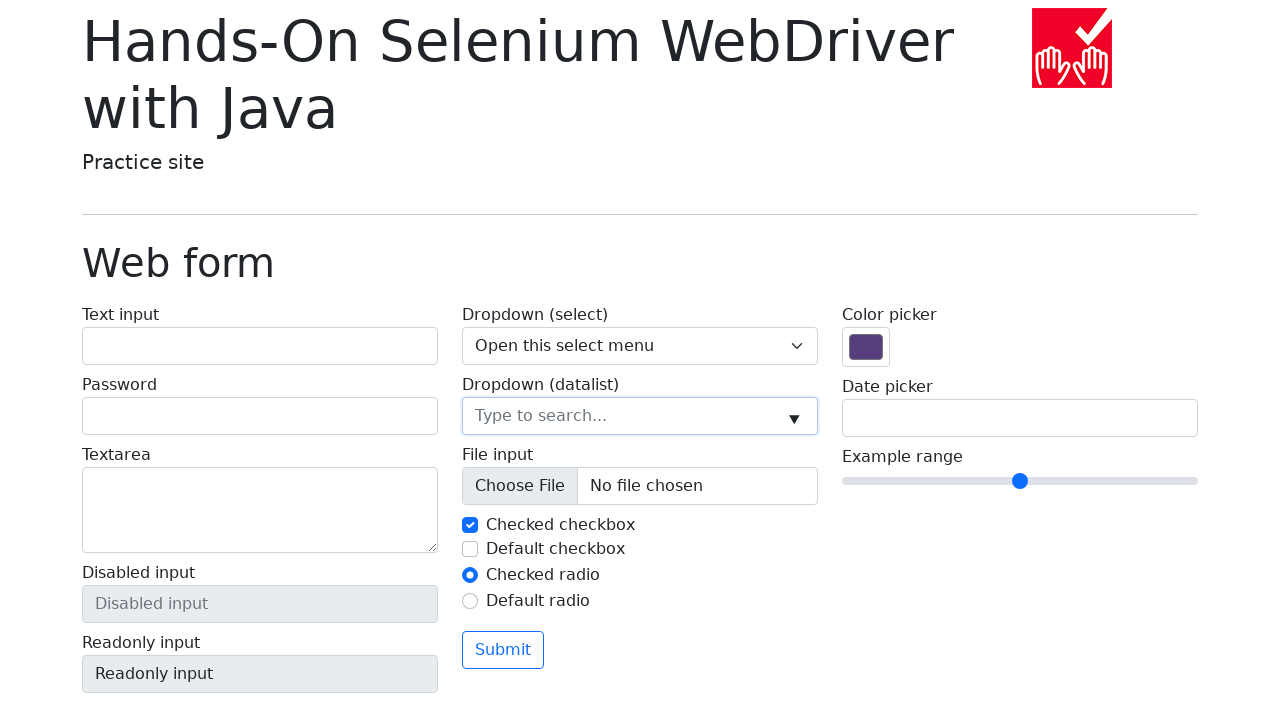

Retrieved the value of the second datalist option
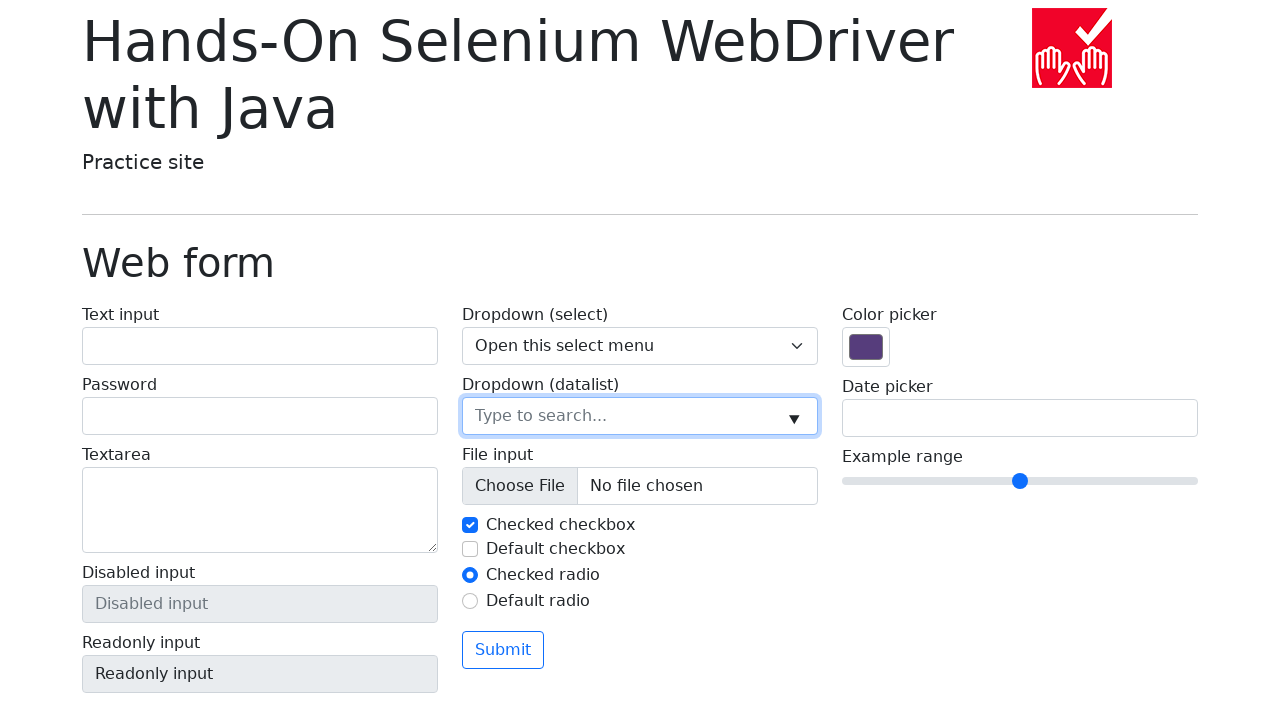

Filled datalist input with option value: New York on input[name='my-datalist']
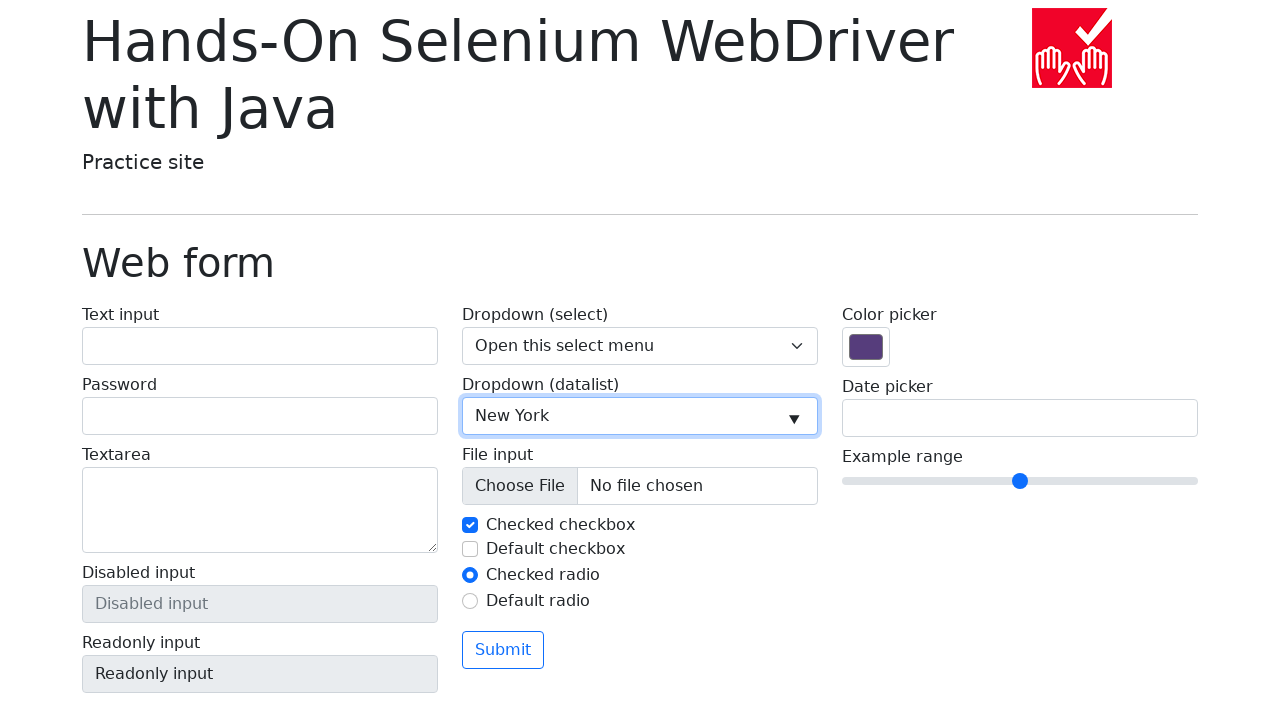

Verified that option value equals 'New York'
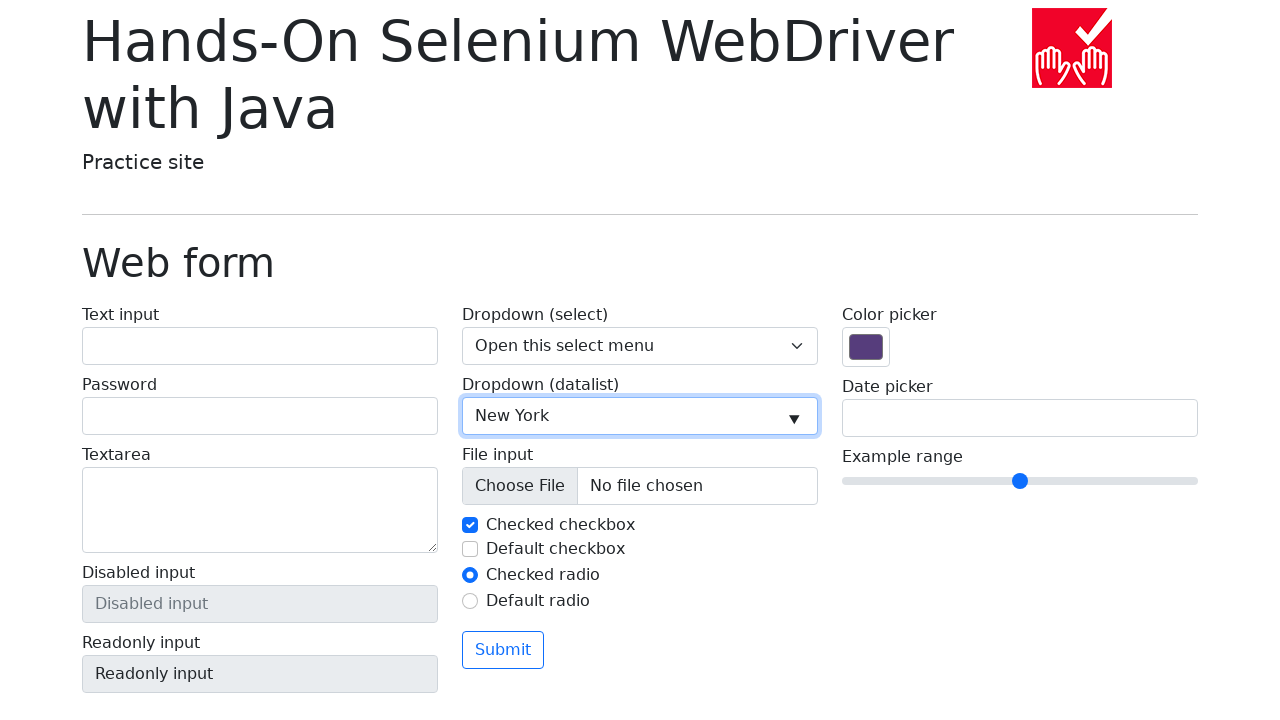

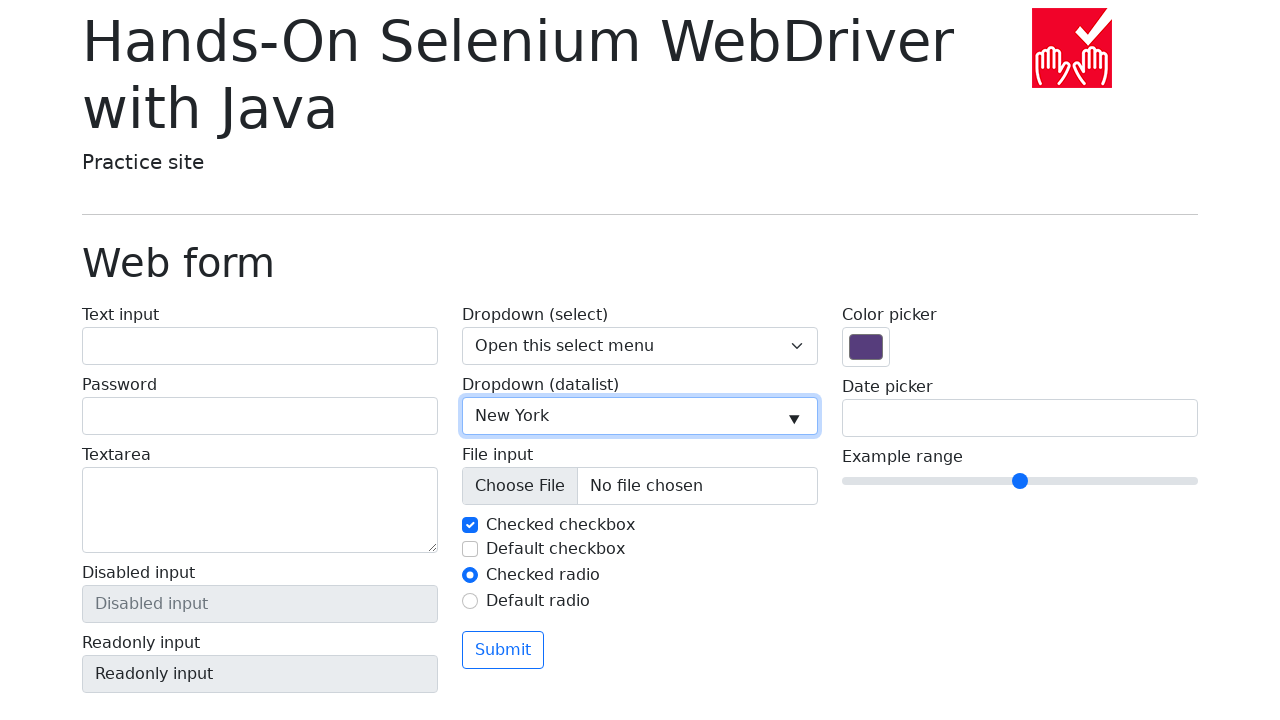